Navigates to RedBus website and verifies the page loads by checking the URL and title

Starting URL: https://www.redbus.in

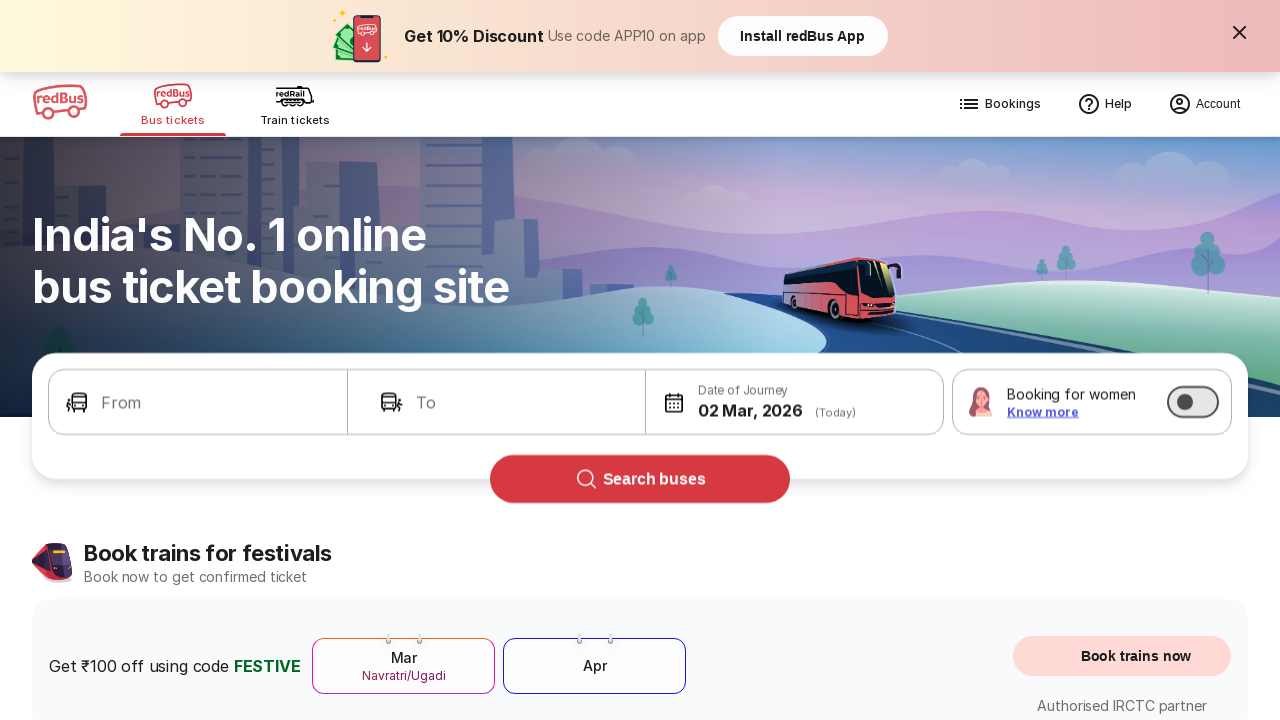

Retrieved current page URL
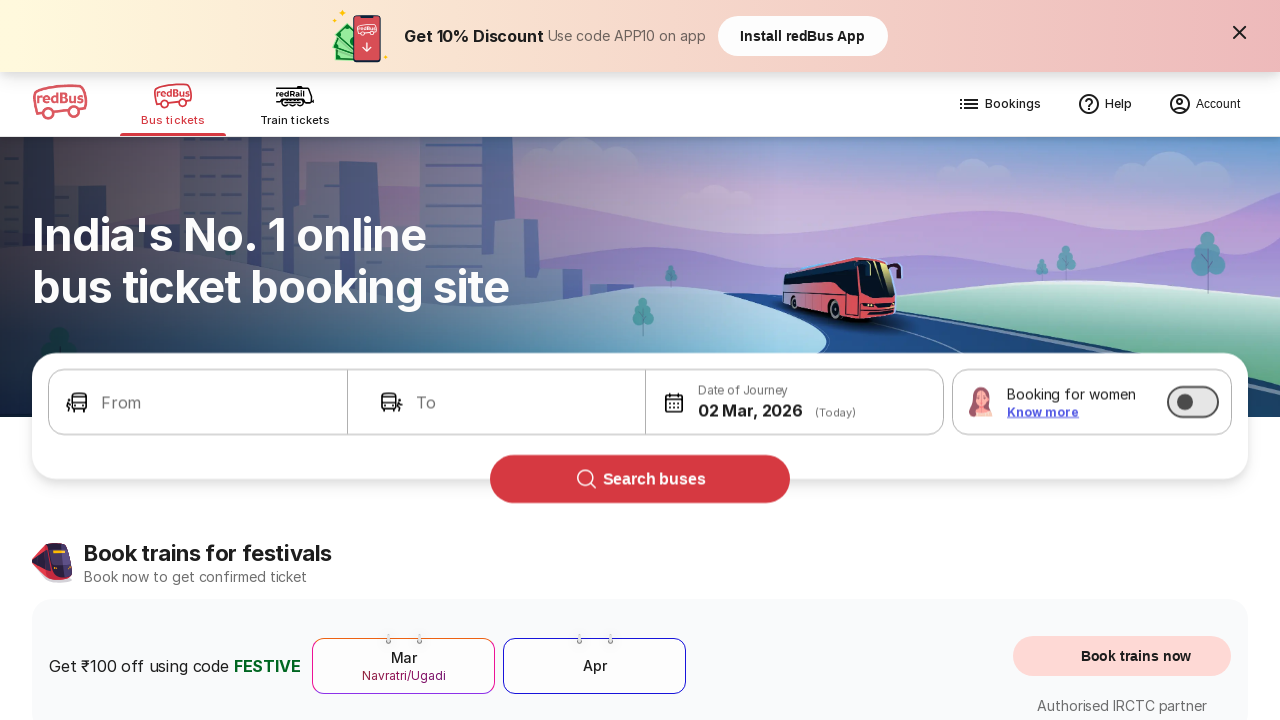

Retrieved page title
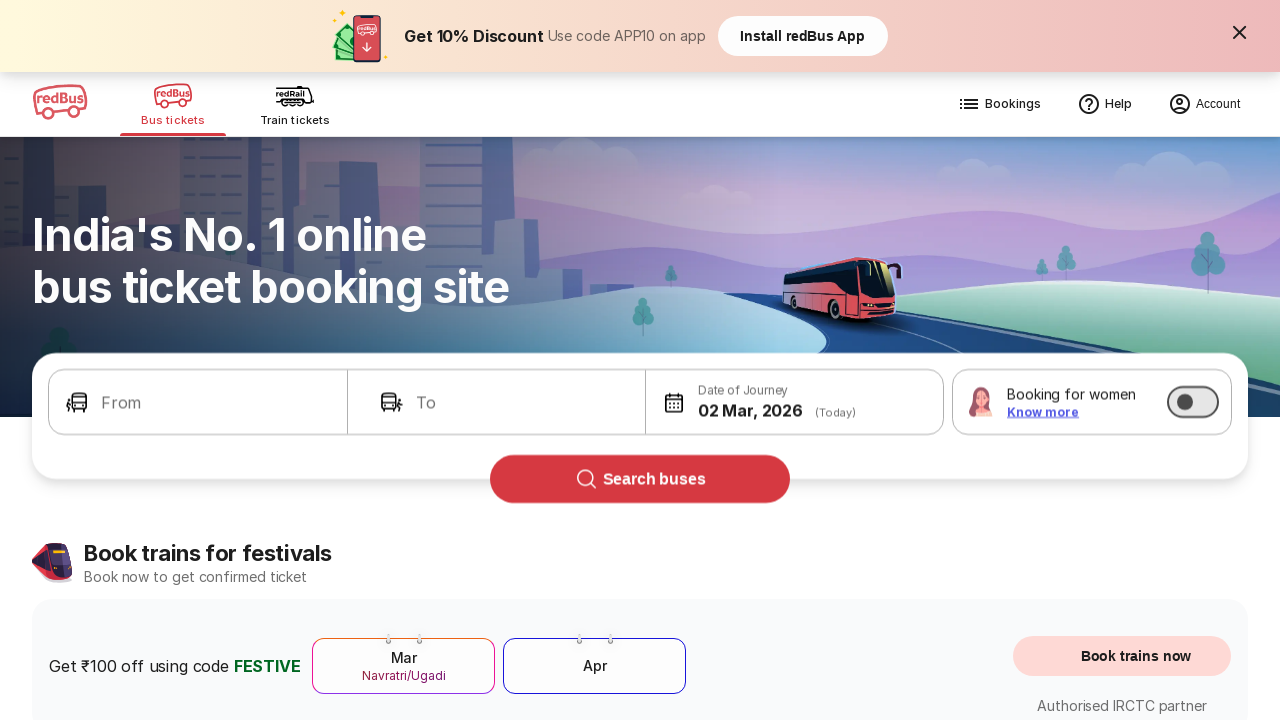

Printed page URL: https://www.redbus.in/
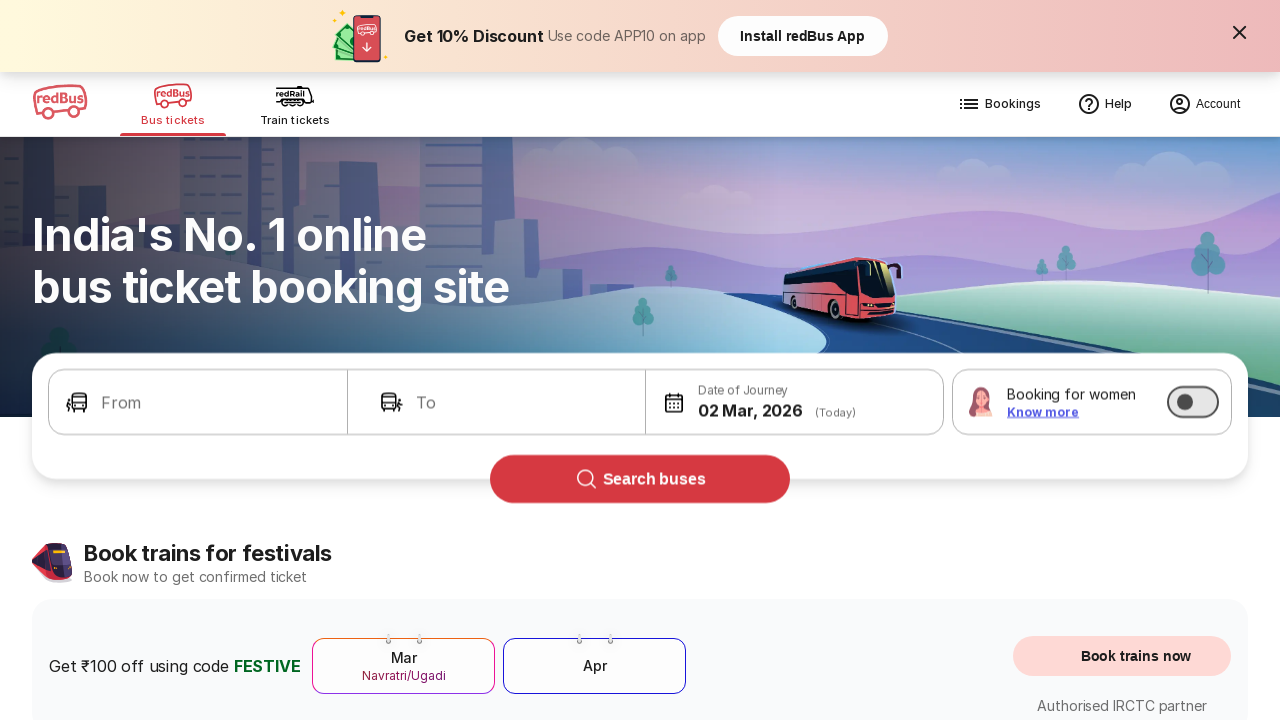

Printed page title: Bus Booking Online and Train Tickets at Lowest Price - redBus
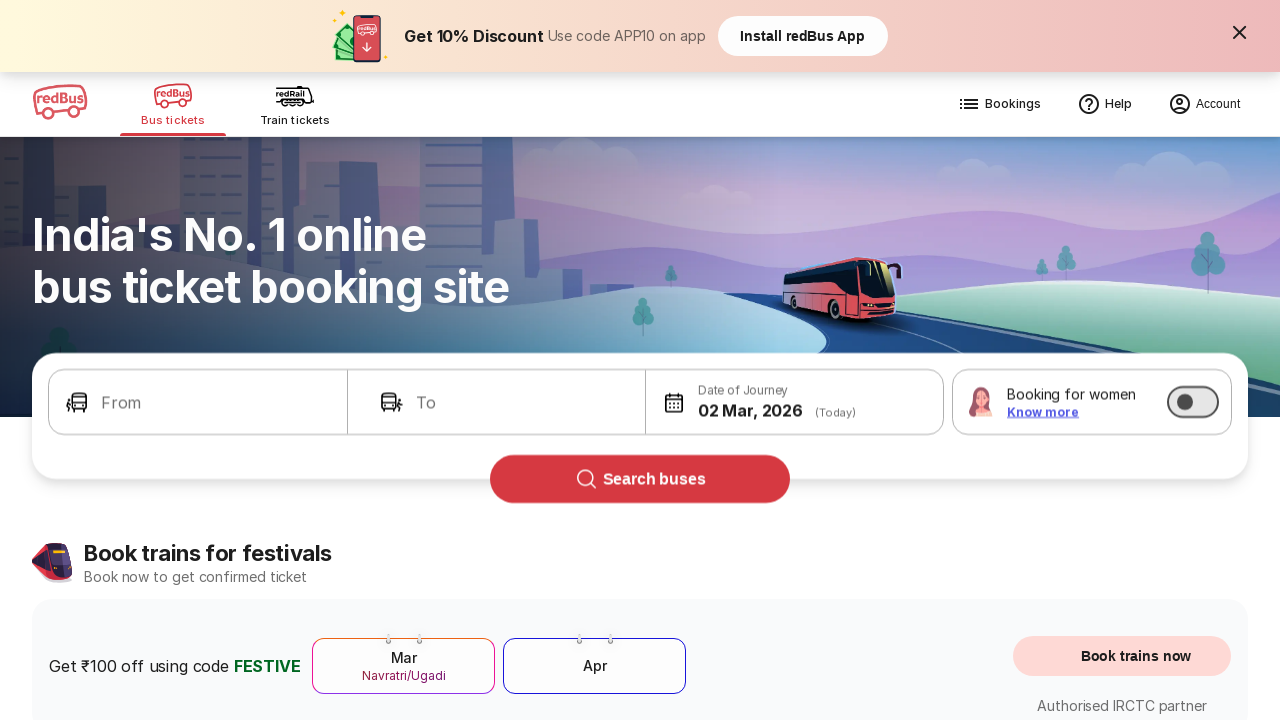

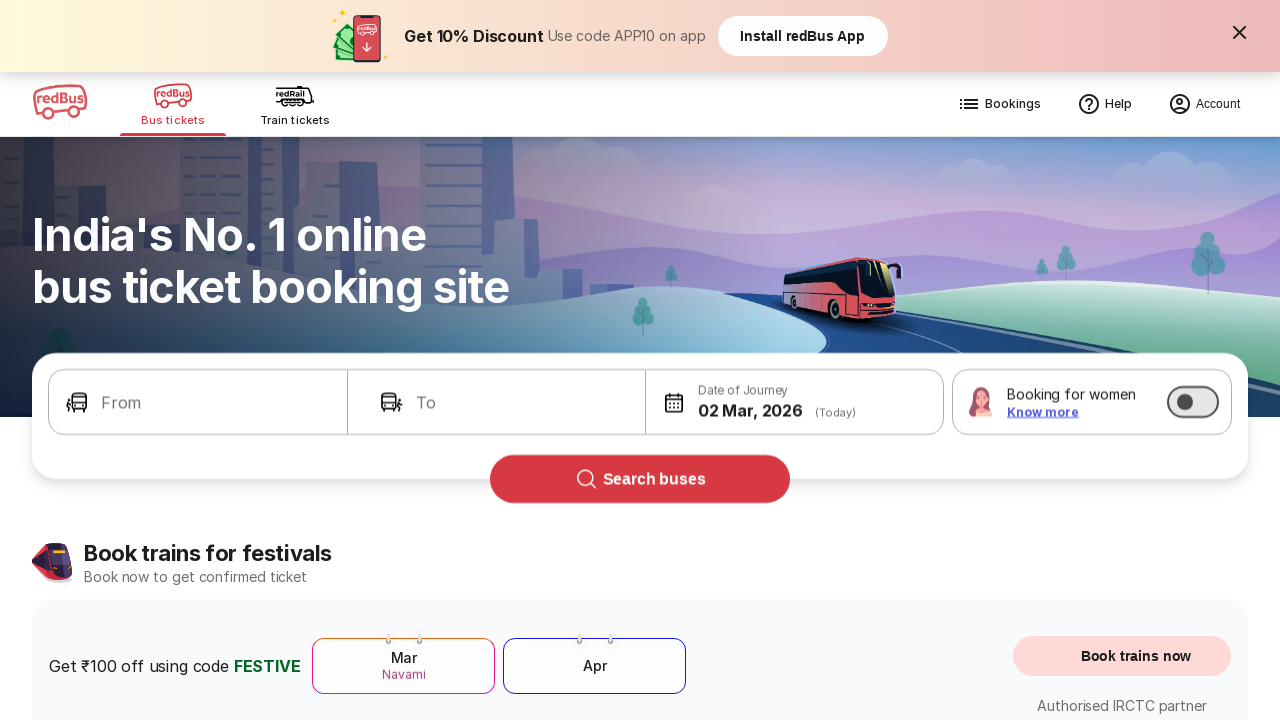